Tests a wait scenario by clicking a verify button and checking for a success message

Starting URL: http://suninjuly.github.io/wait1.html

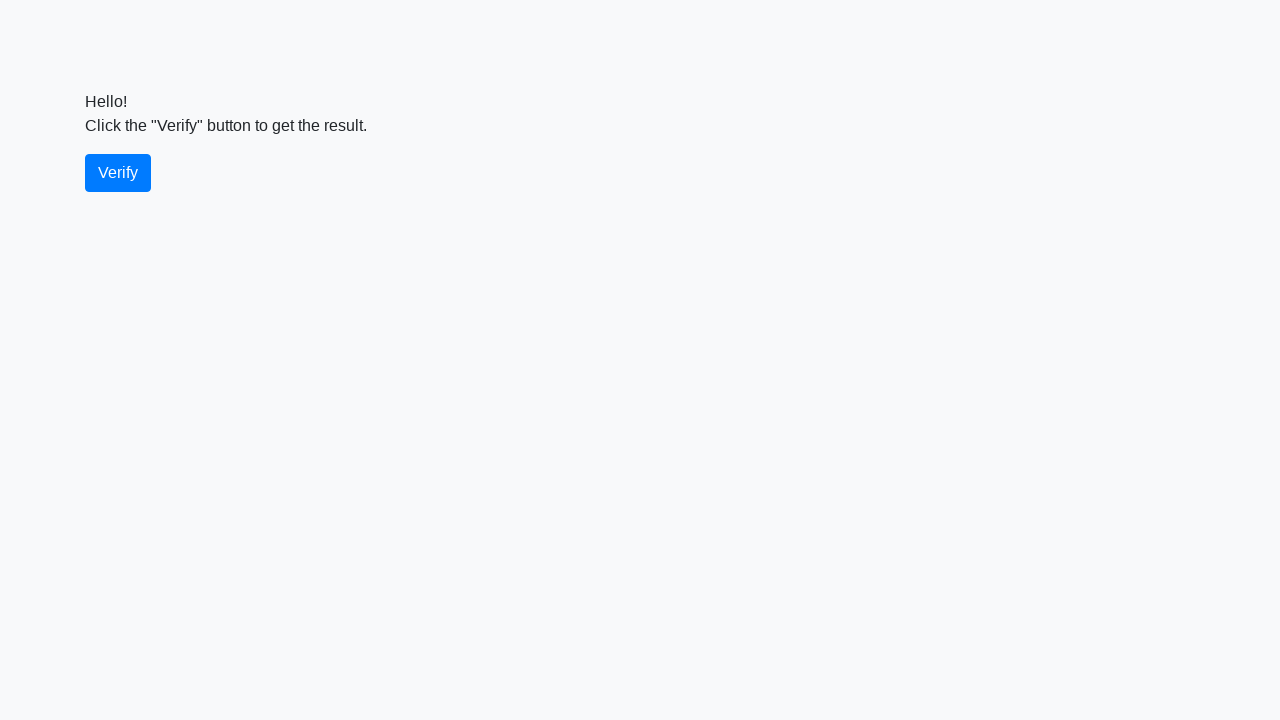

Clicked the verify button at (118, 173) on #verify
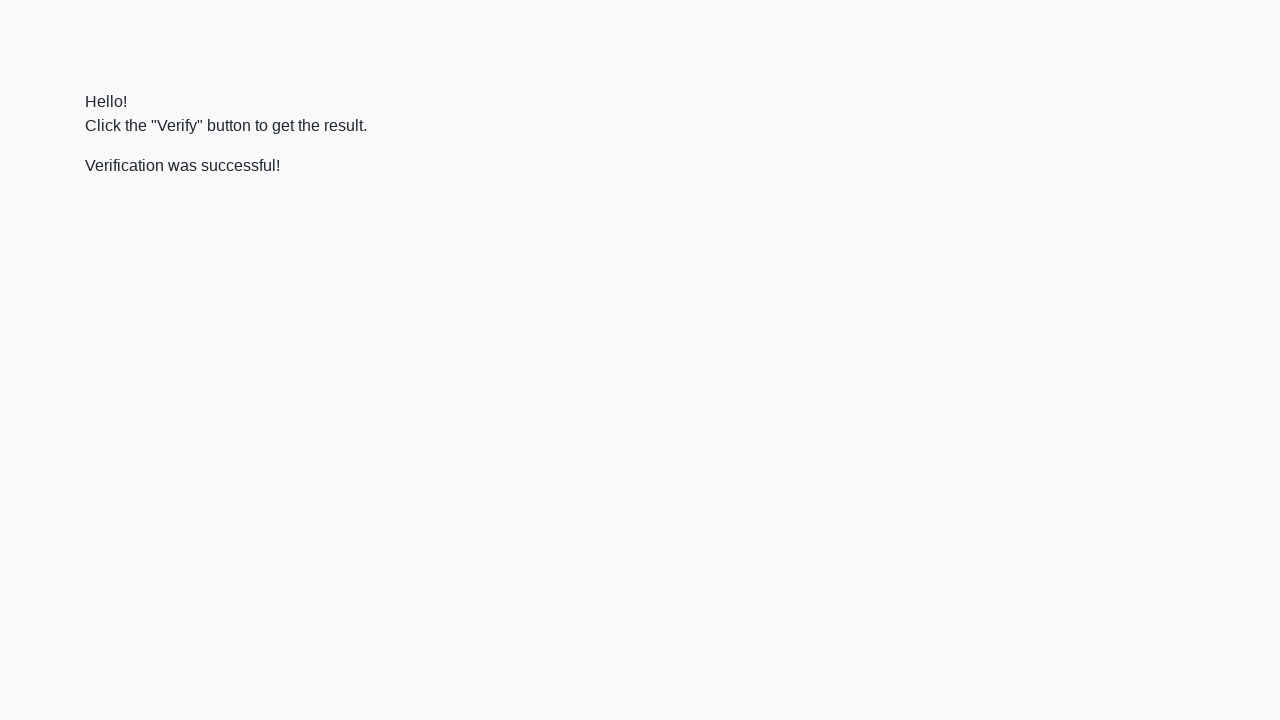

Located the verify message element
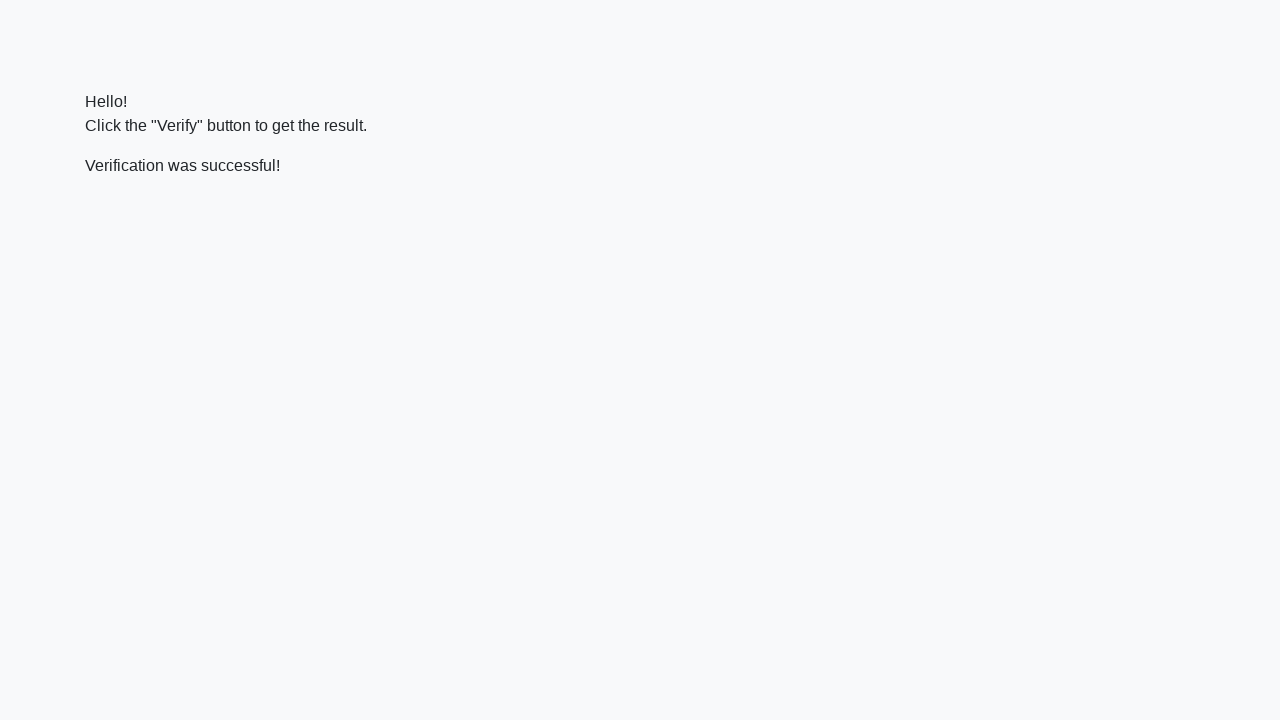

Waited for the success message to appear
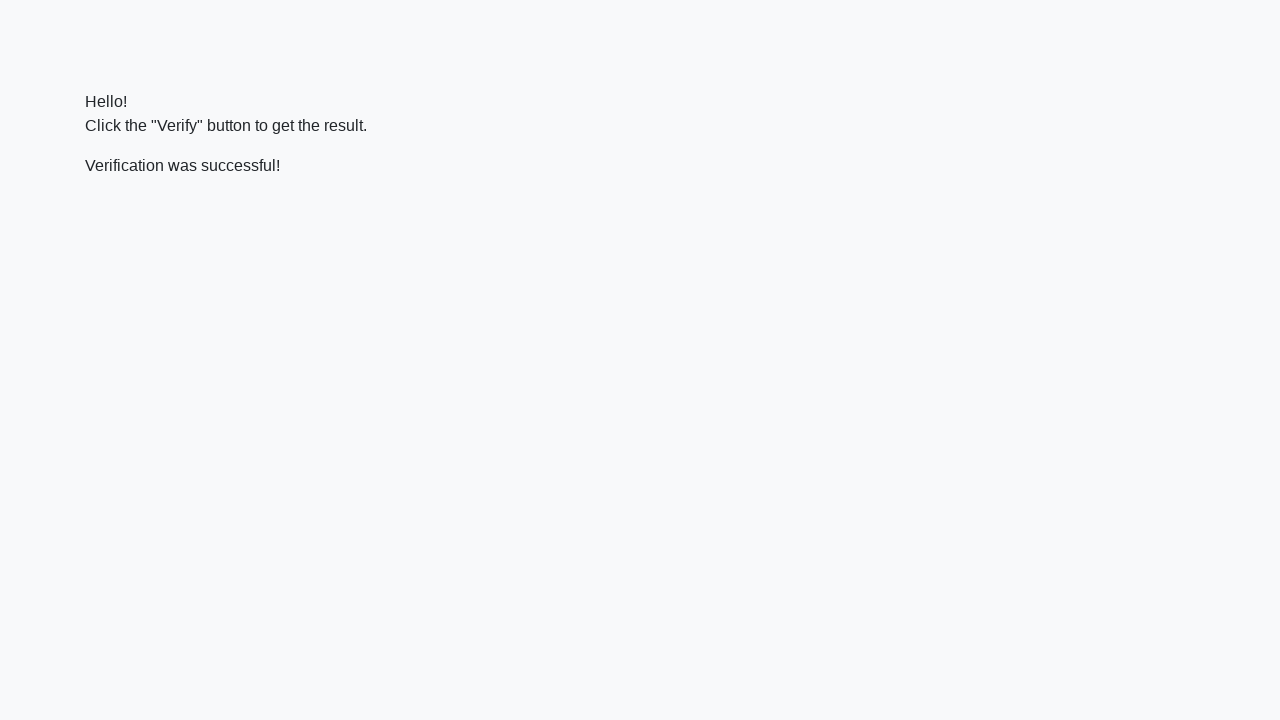

Verified that the success message contains 'successful'
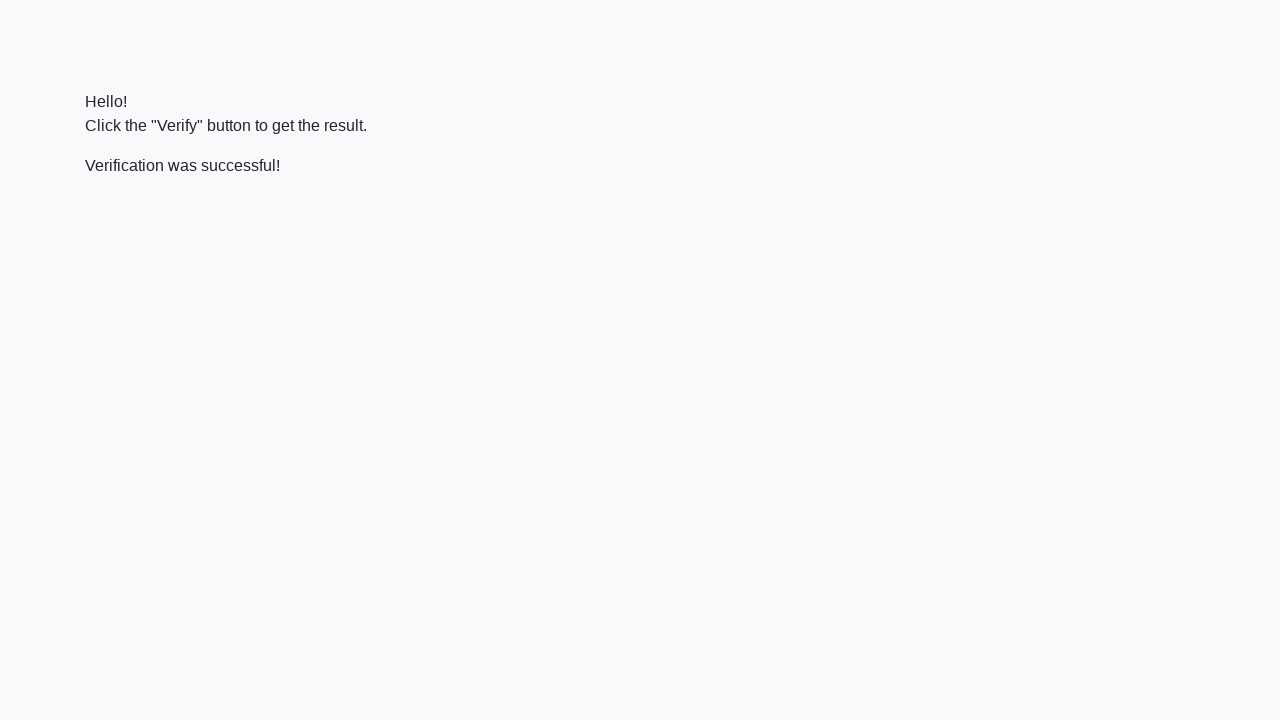

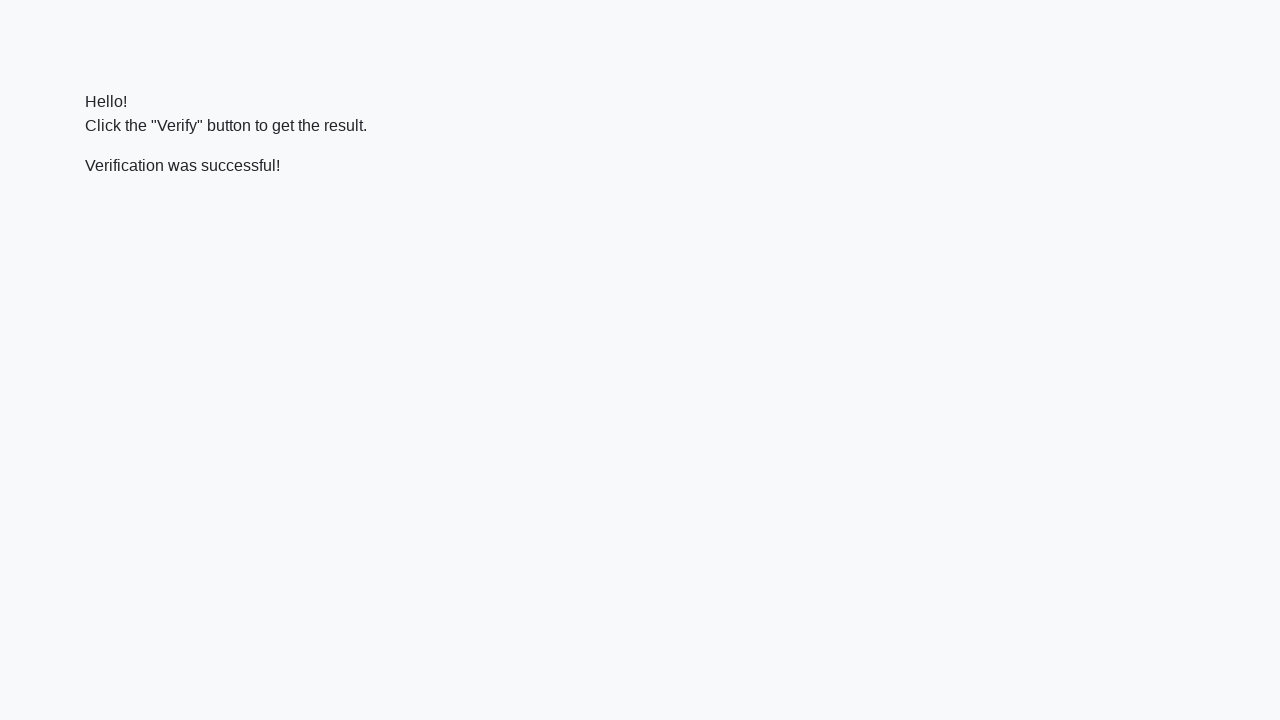